Clicks the Tool Tips link on the Widgets page to navigate to the Tool Tips section

Starting URL: https://demoqa.com/widgets

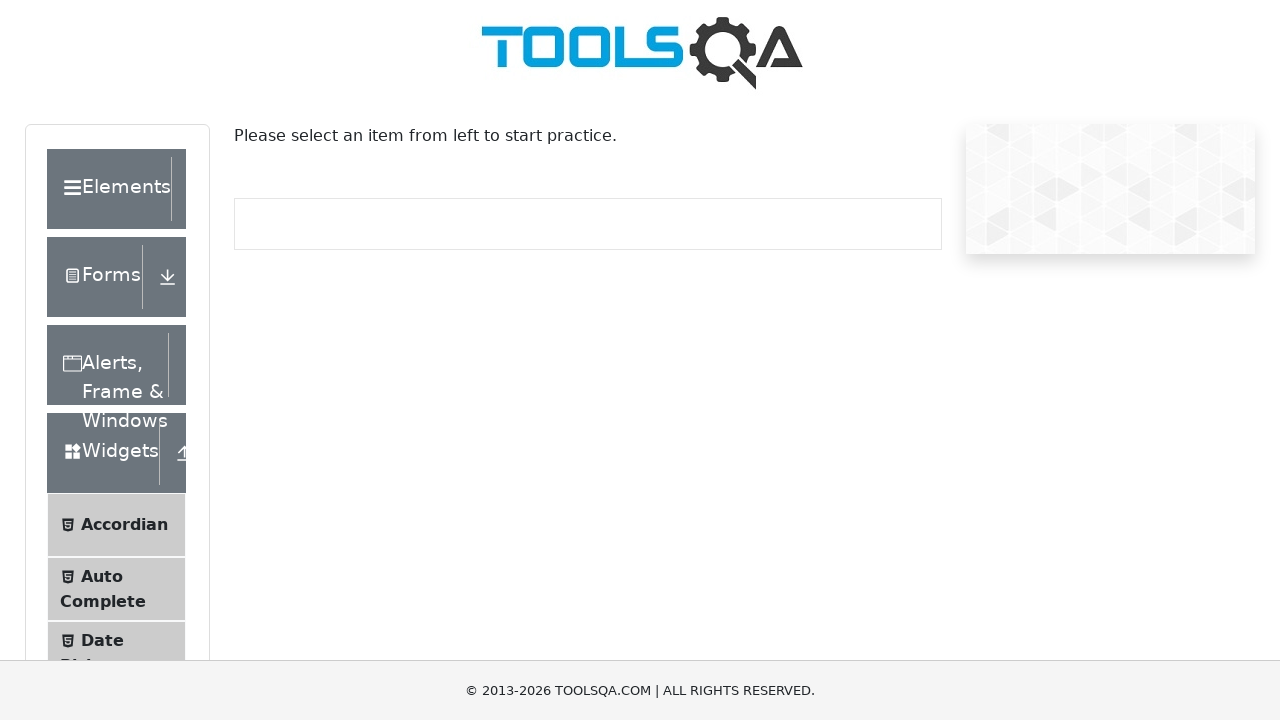

Clicked on Tool Tips link on Widgets page at (120, 361) on text=Tool Tips
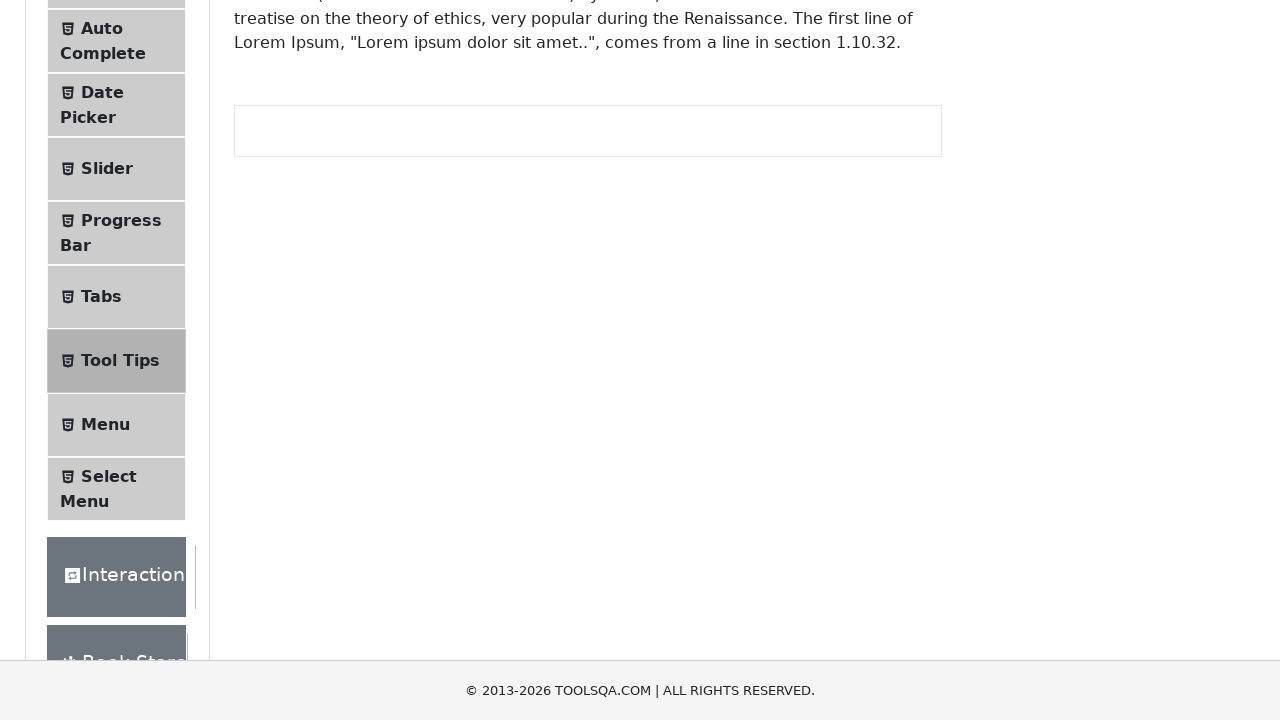

Navigated to Tool Tips page
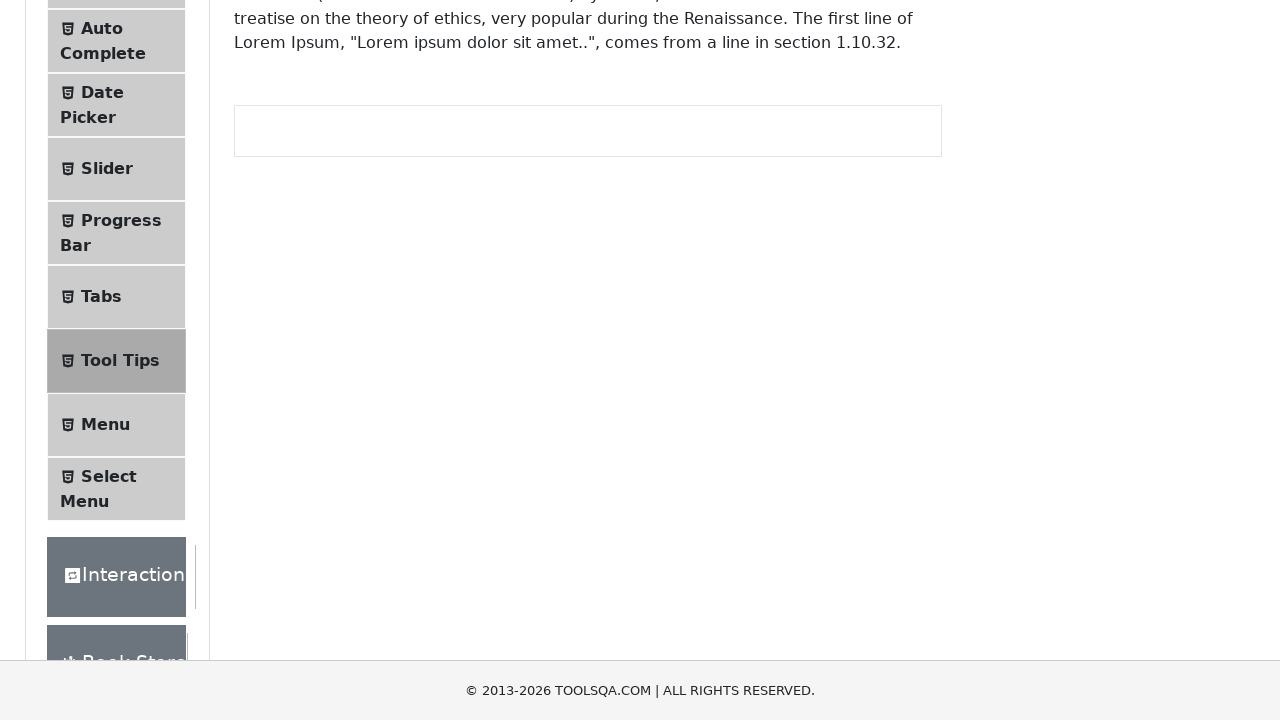

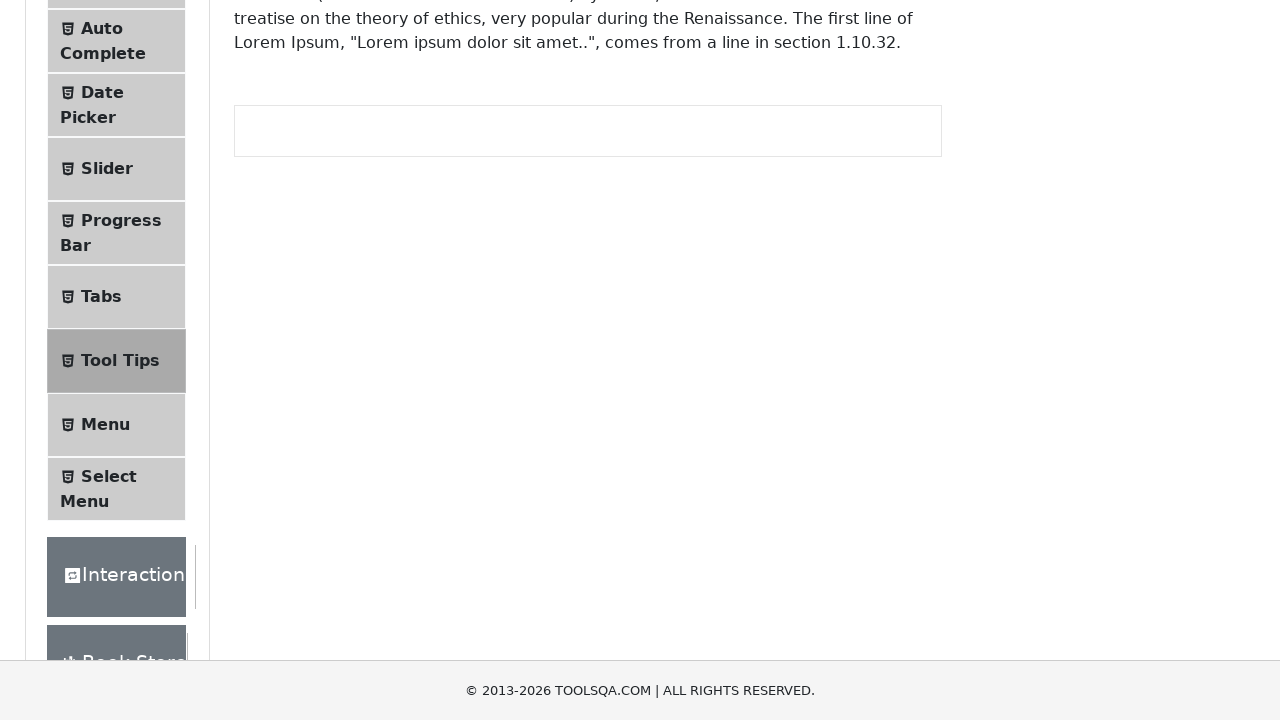